Tests clicking on a specific page number within text search results and verifies navigation to that page

Starting URL: https://guya.moe/read/manga/Kaguya-Wants-To-Be-Confessed-To/163/1/

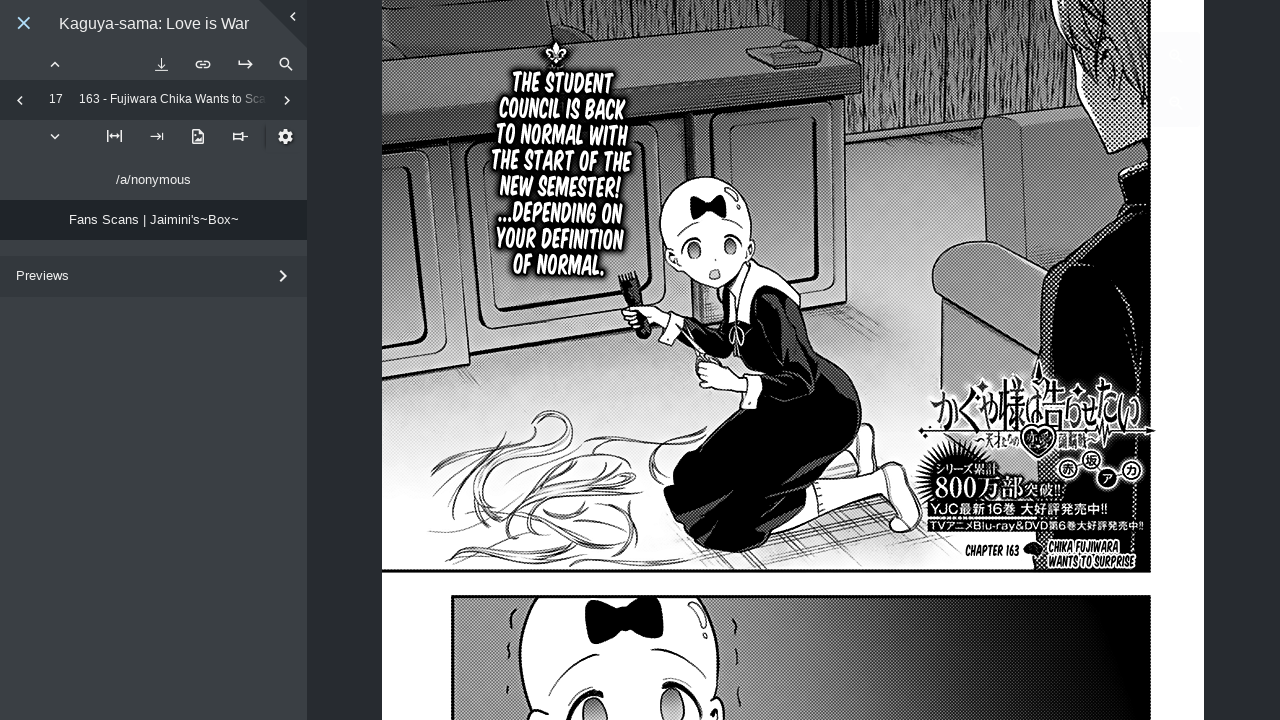

Search button became visible
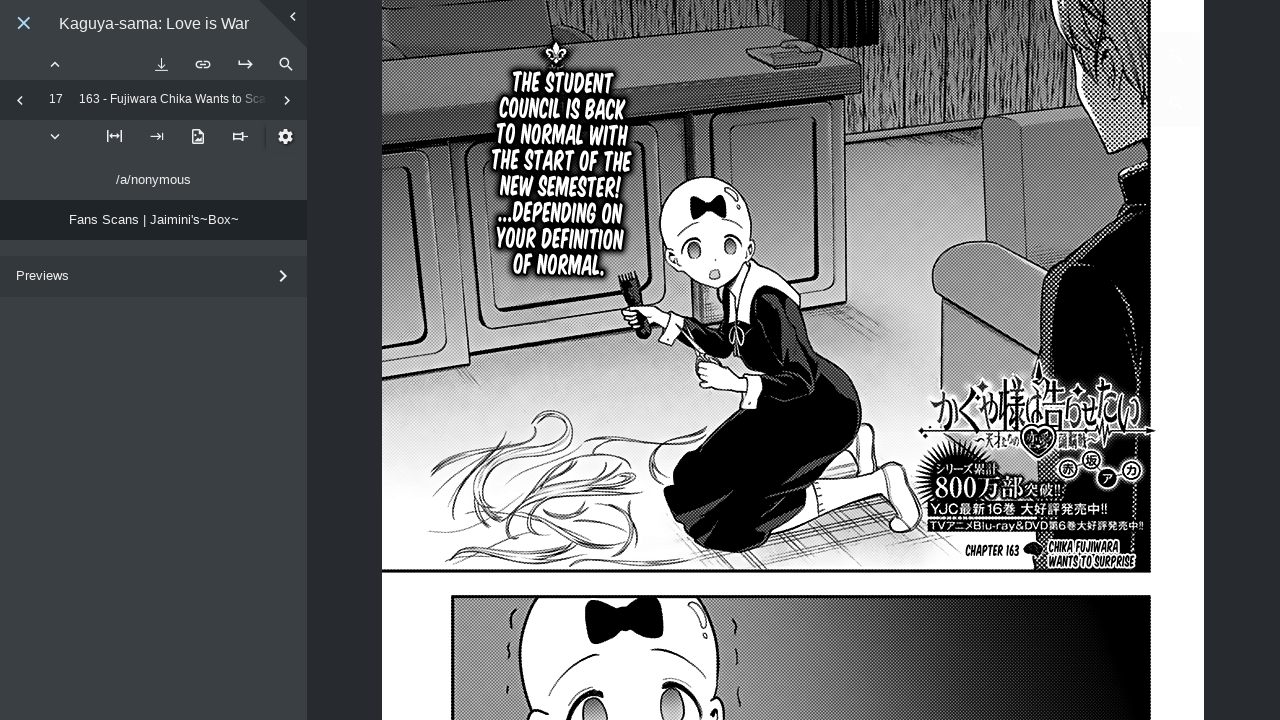

Clicked search button at (286, 64) on .search
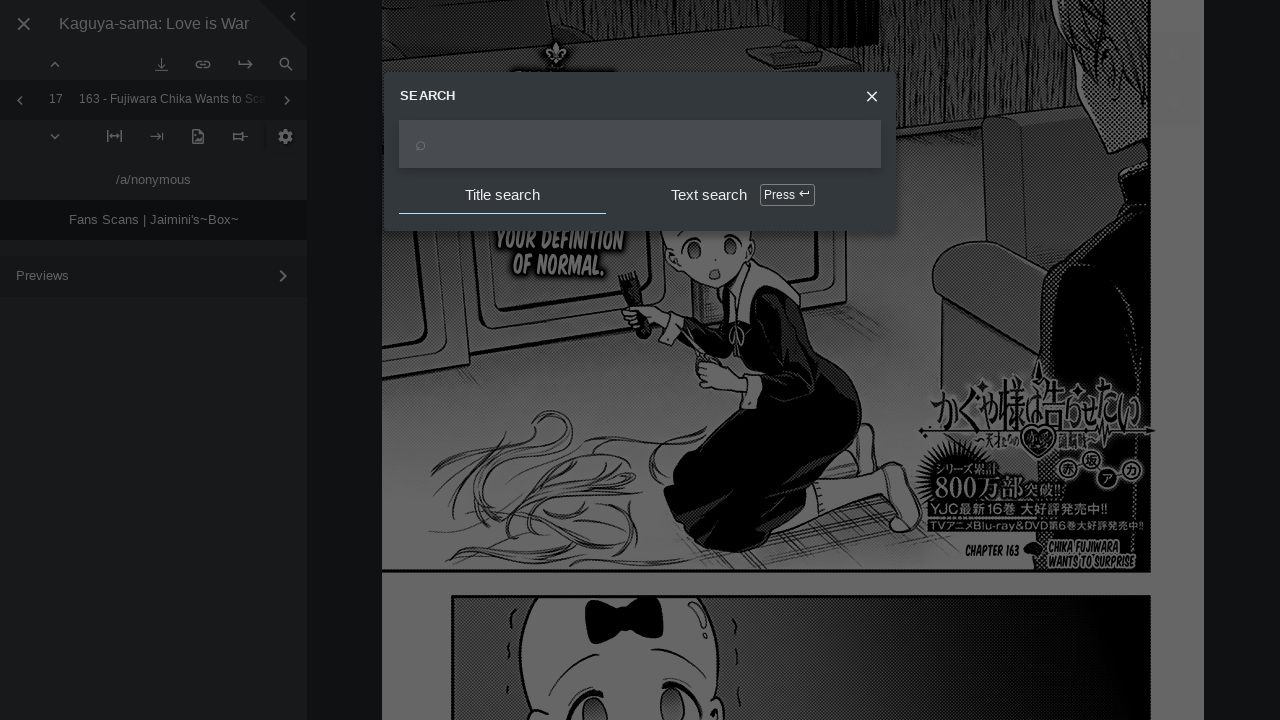

Search input field became visible
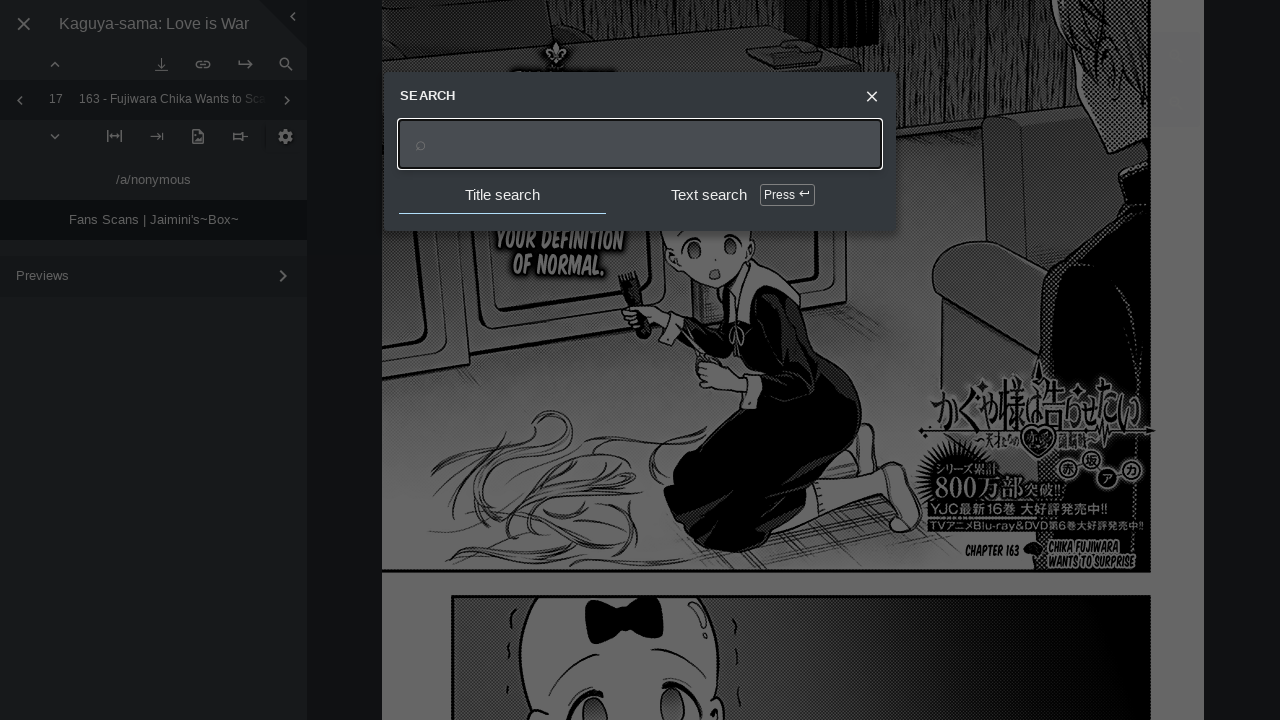

Filled search input with 'cubari' on .UI.Input
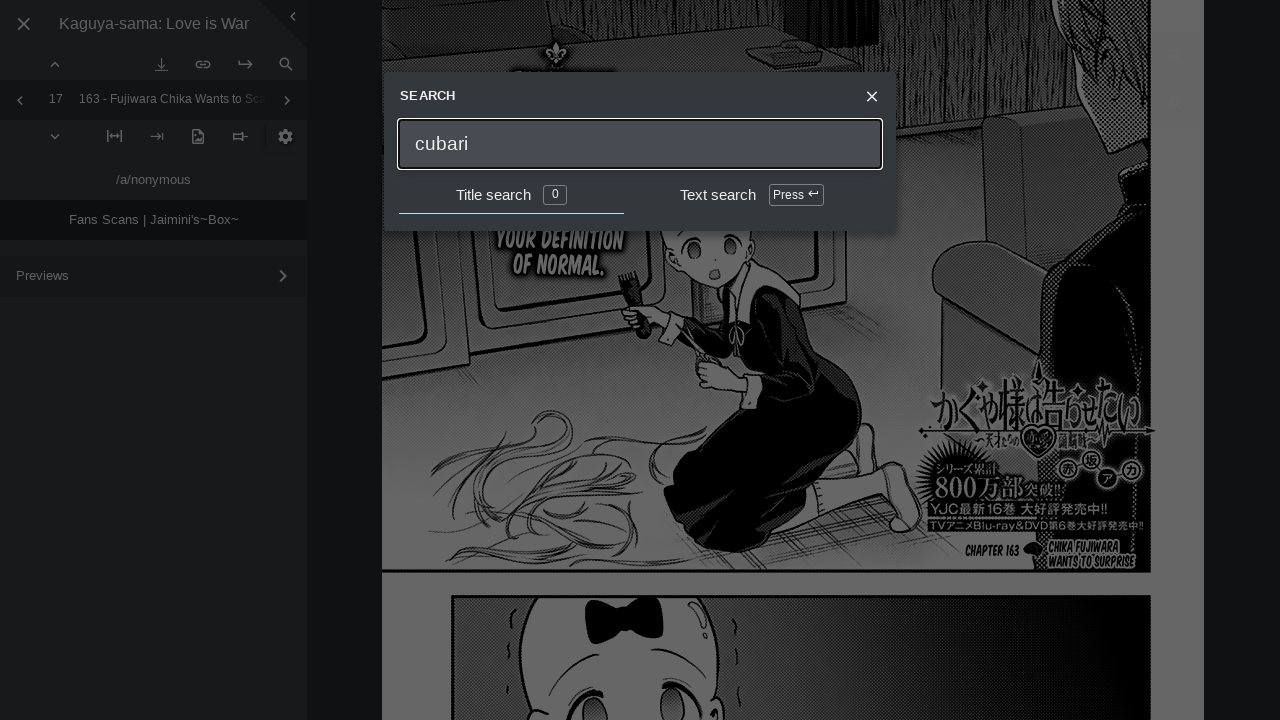

Pressed Enter to trigger index search on .UI.Input
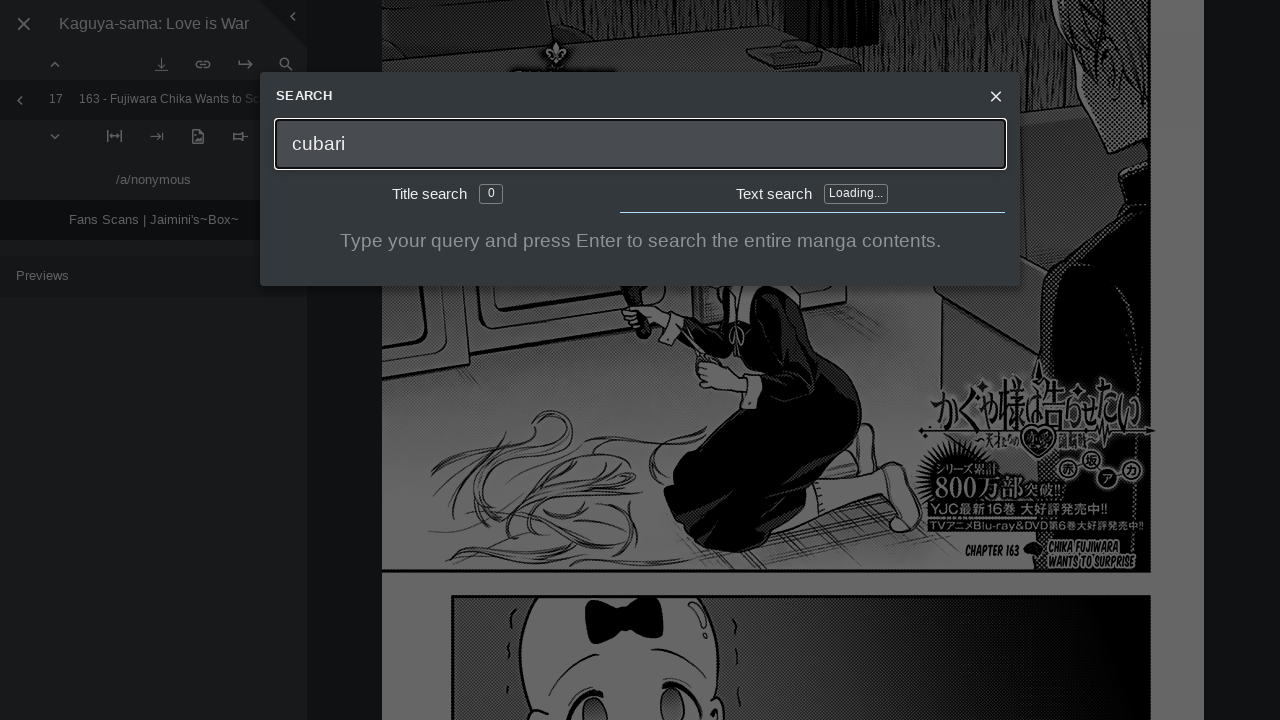

Chapter search results loaded
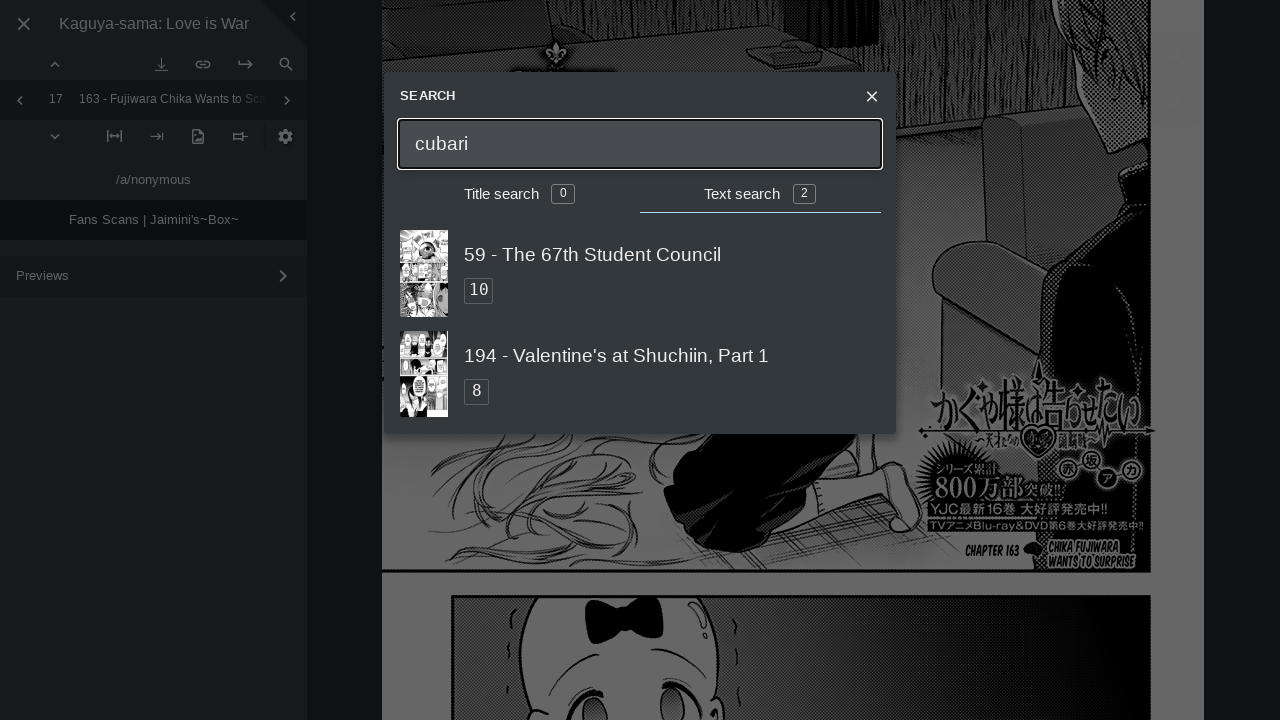

Located page number element in first search result
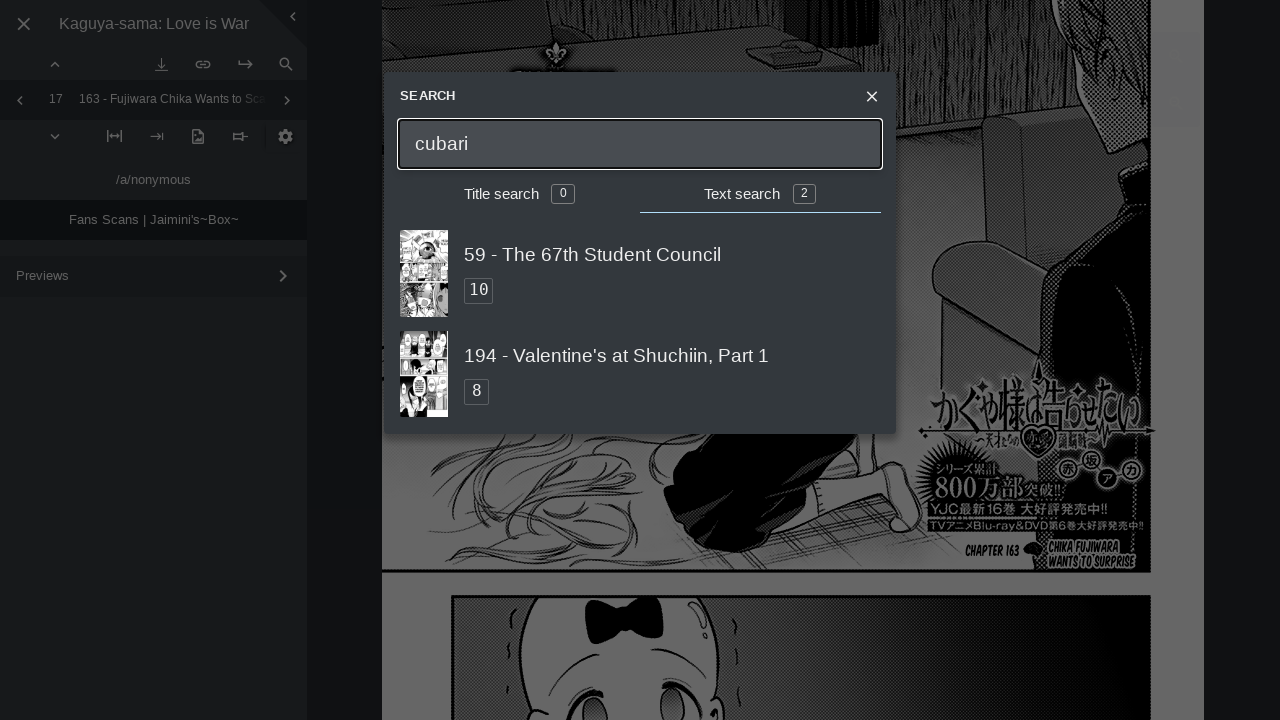

Clicked page number element to navigate to that page at (479, 291) on xpath=//div[contains(@class, 'IndexSearch')]//div[contains(@class, 'ChapterUnit'
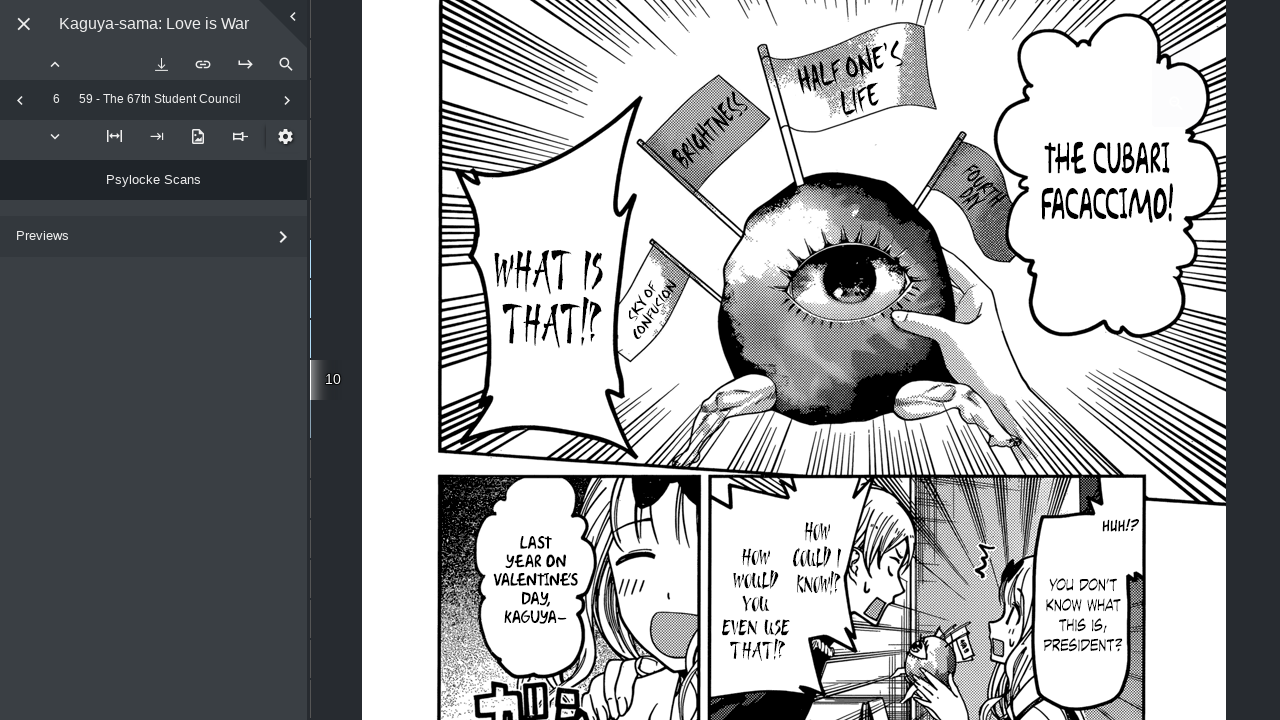

Page navigation completed and DOM content loaded
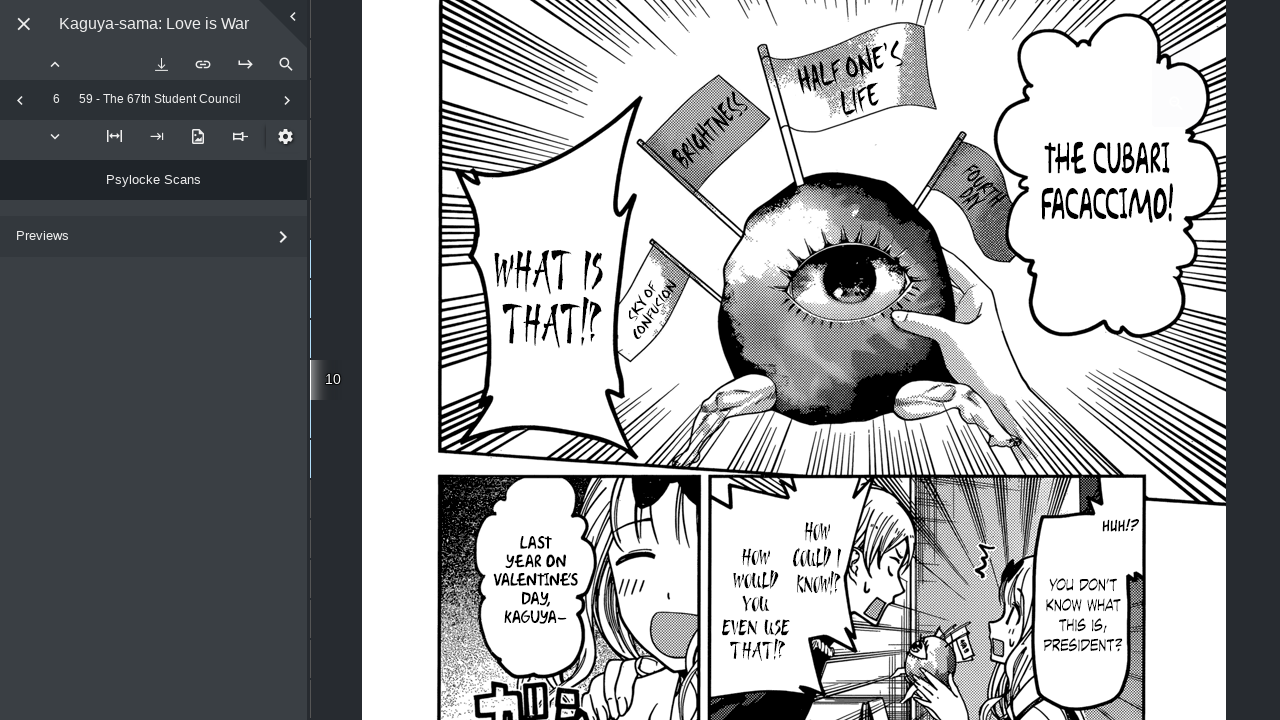

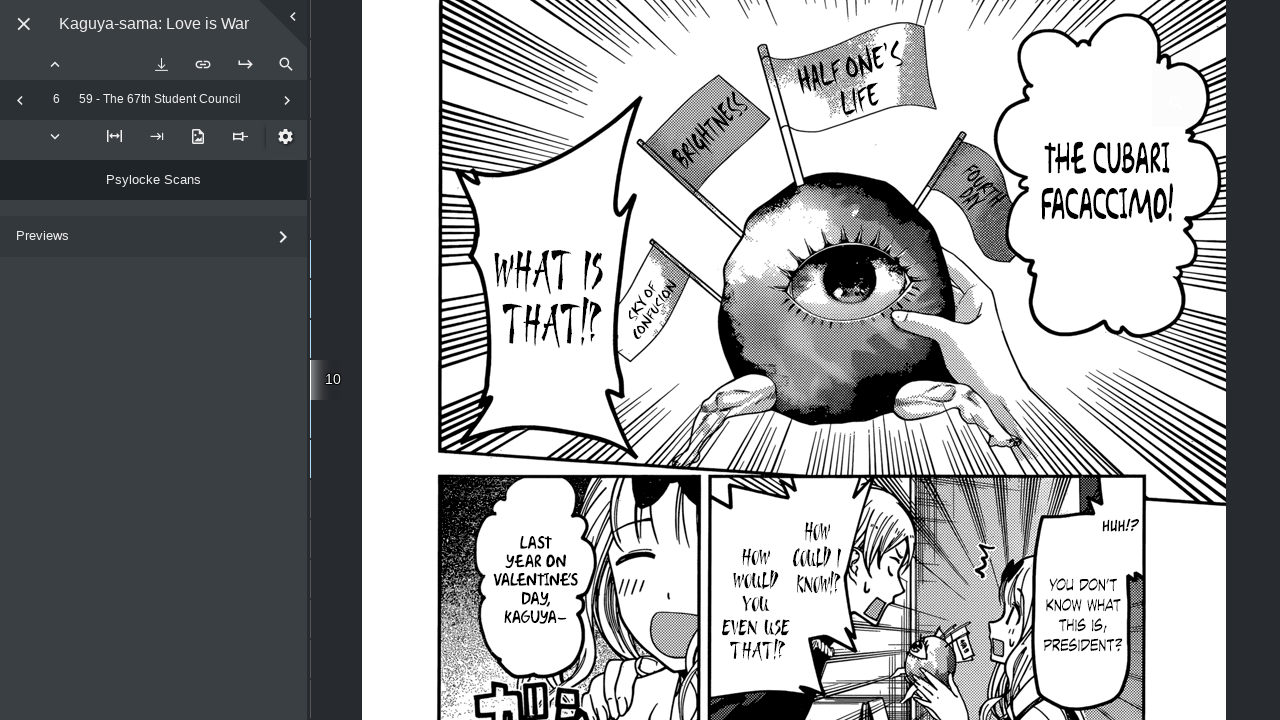